Tests blocking image requests and hovering over an element

Starting URL: https://rahulshettyacademy.com/dropdownsPractise/

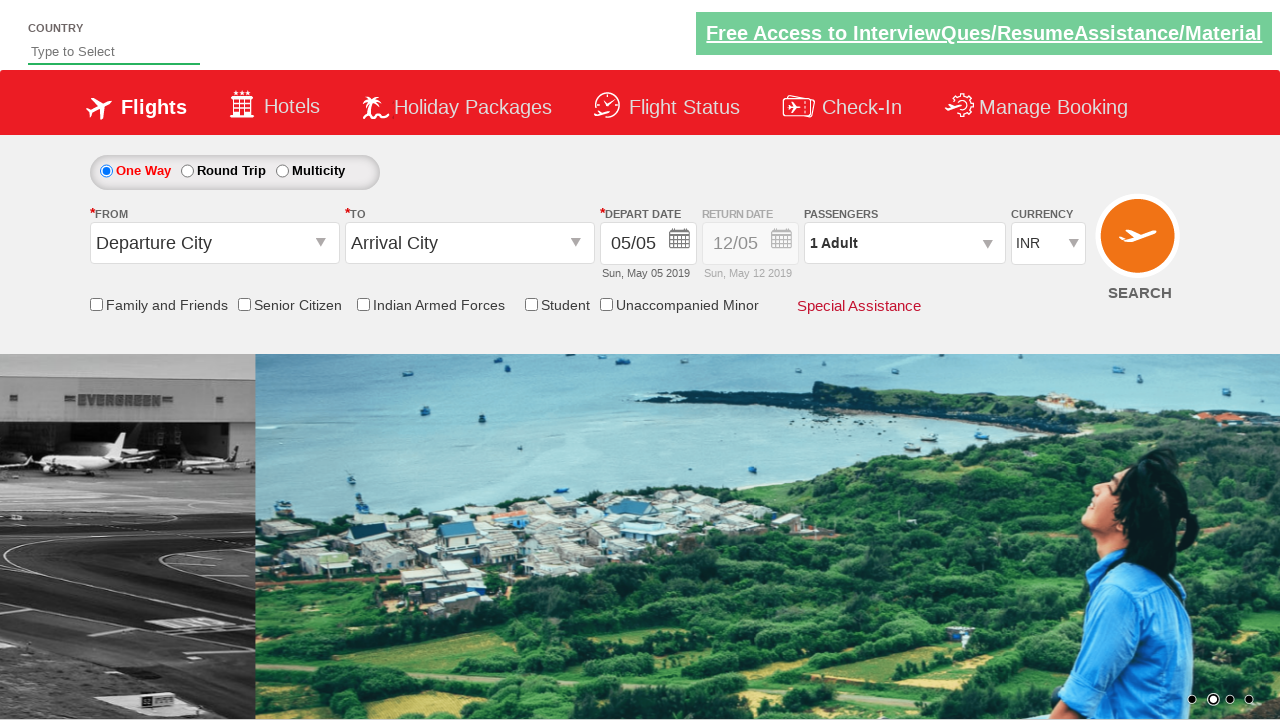

Hovered over traveller home element at (640, 661) on #traveller-home
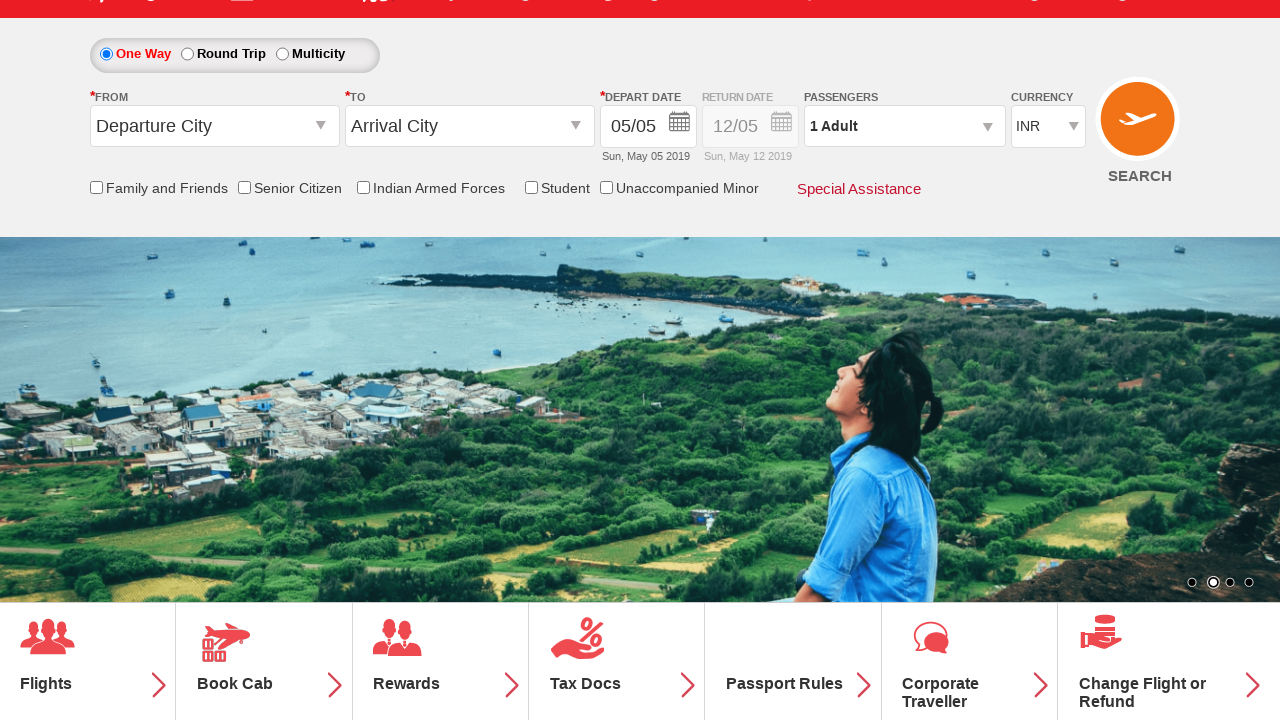

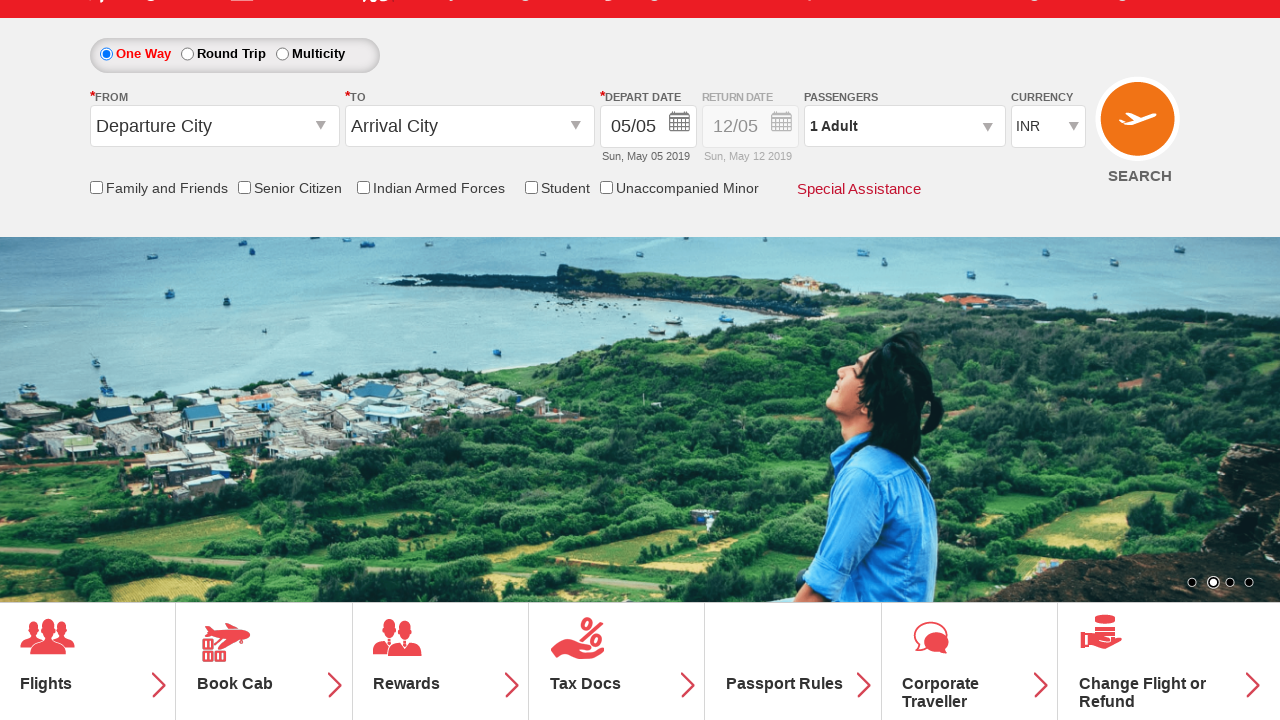